Tests clicking a button with dynamic ID by navigating to the page 3 times and pressing Enter on the primary button each time

Starting URL: http://uitestingplayground.com/dynamicid

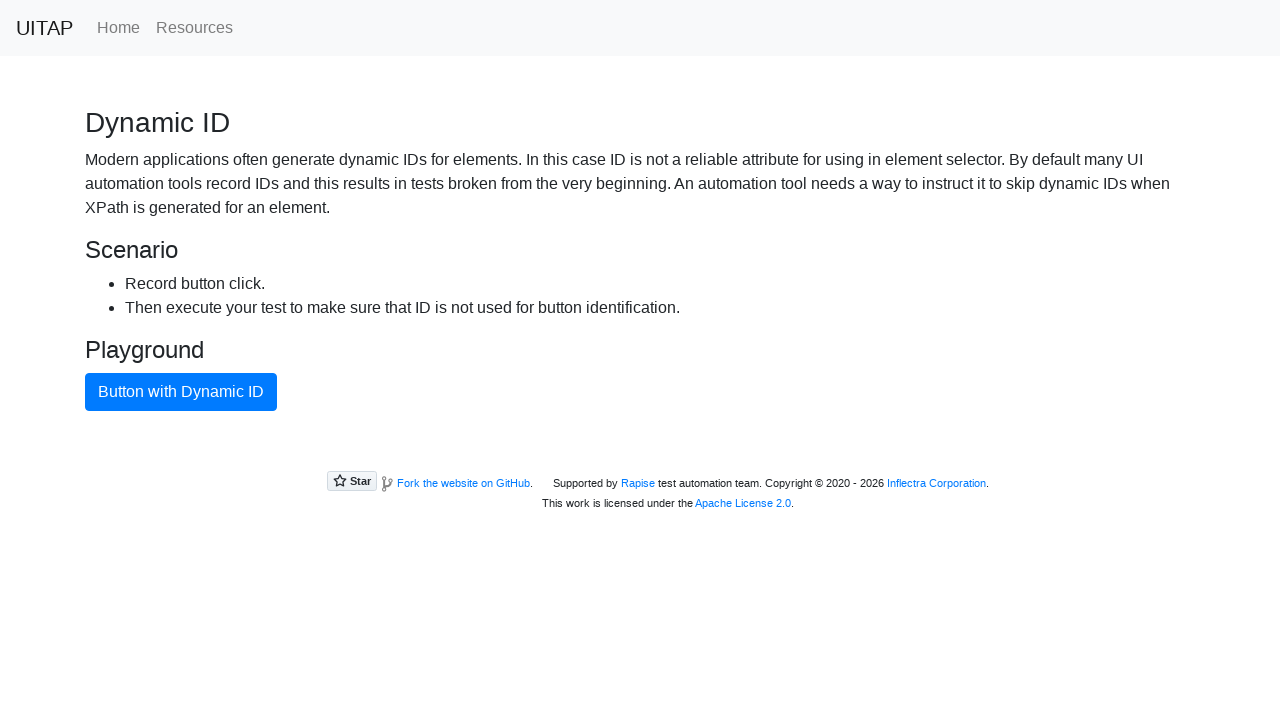

Pressed Enter on primary button with dynamic ID (iteration 1) on [class="btn btn-primary"]
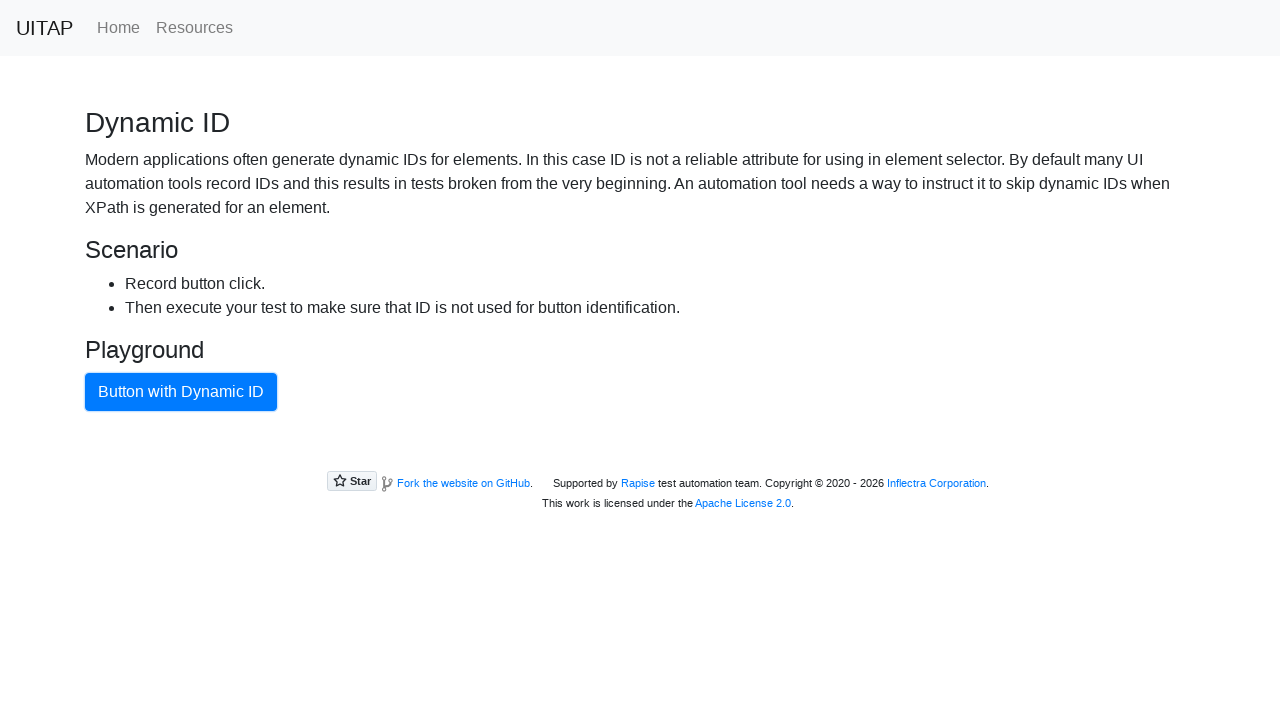

Navigated to dynamic ID page (iteration 2)
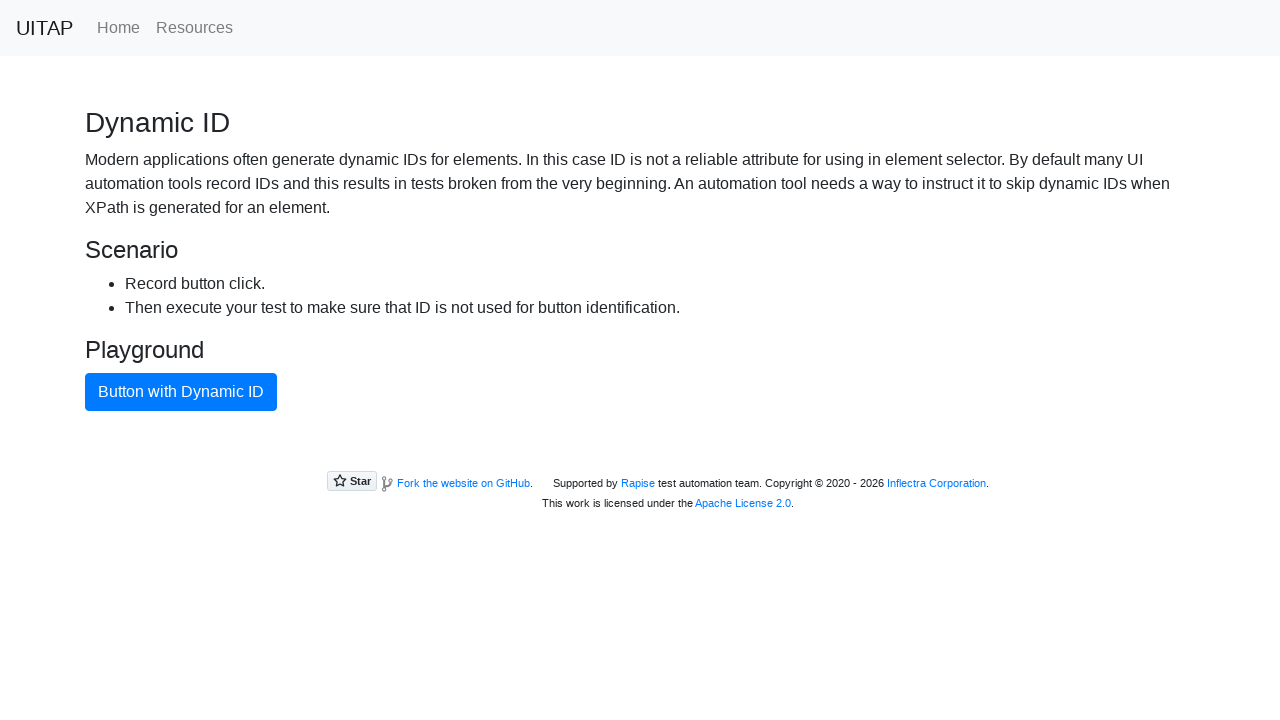

Pressed Enter on primary button with dynamic ID (iteration 2) on [class="btn btn-primary"]
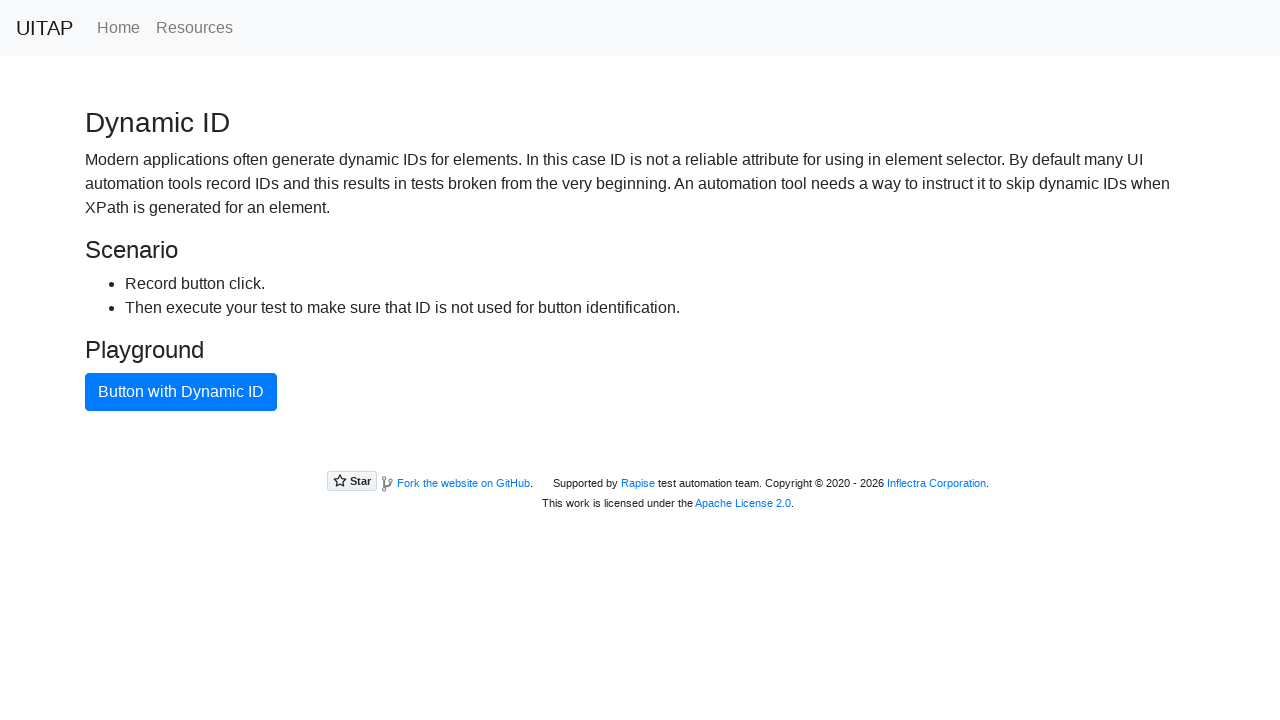

Navigated to dynamic ID page (iteration 3)
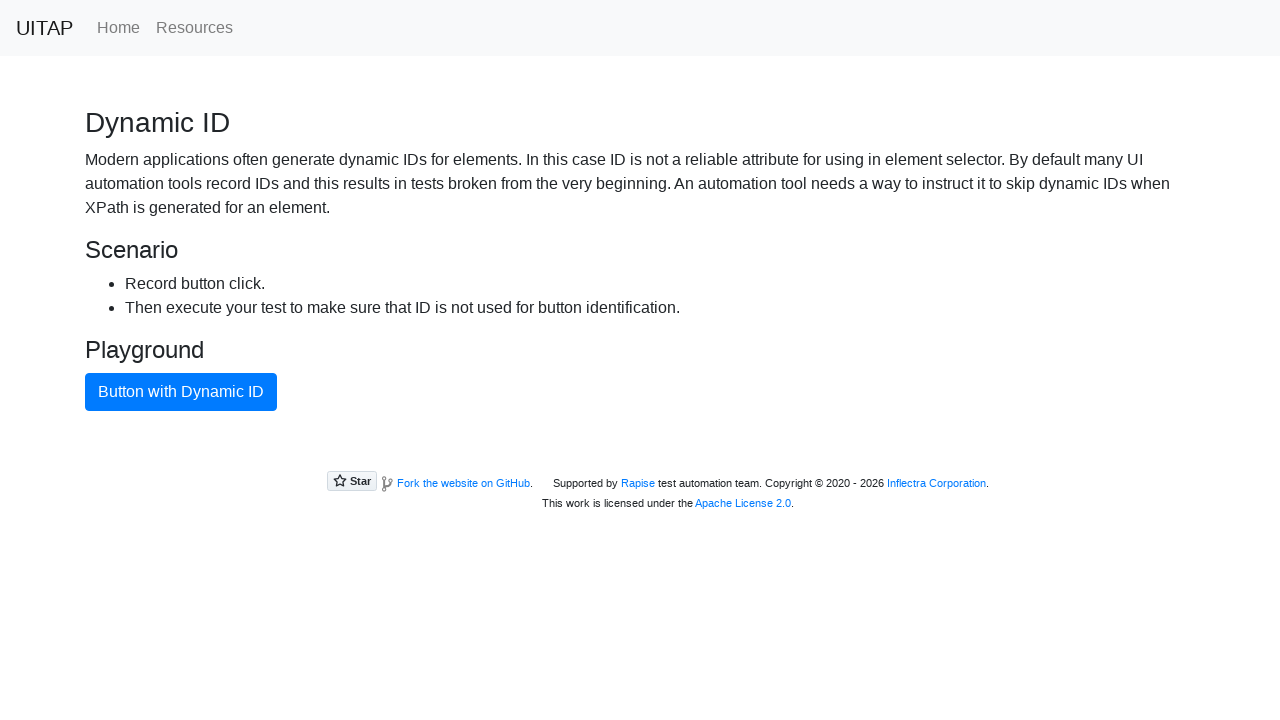

Pressed Enter on primary button with dynamic ID (iteration 3) on [class="btn btn-primary"]
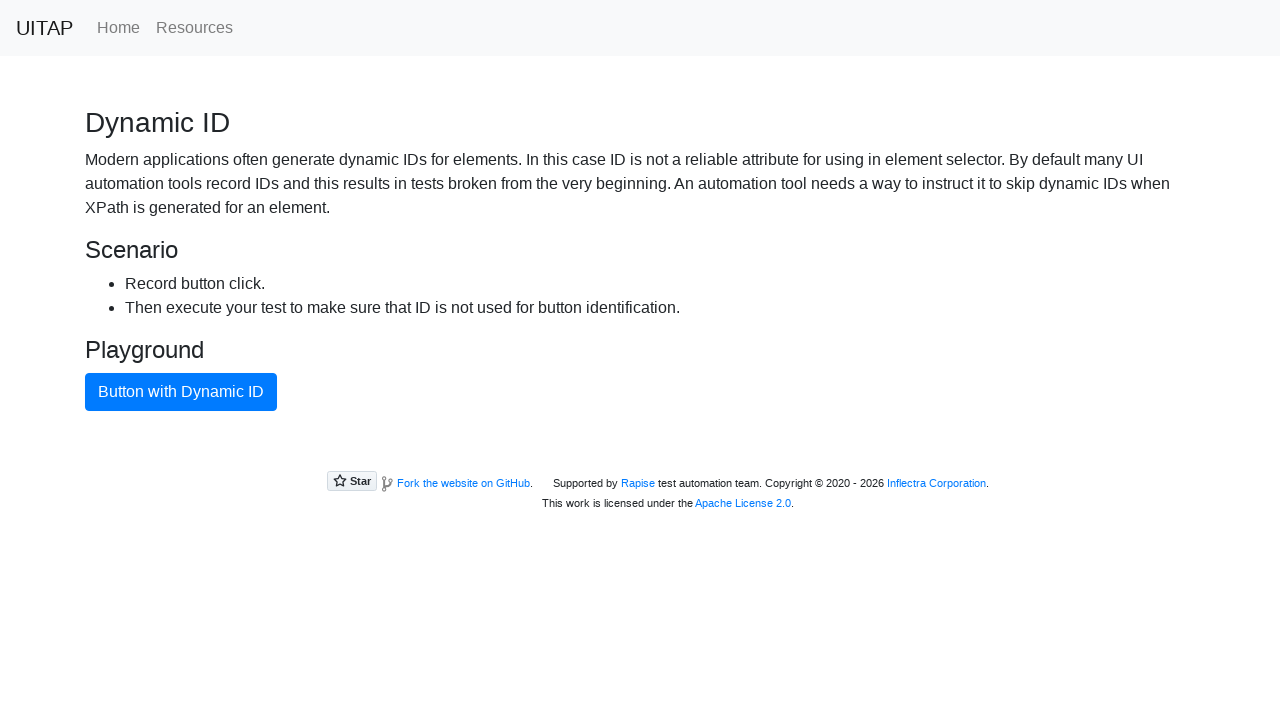

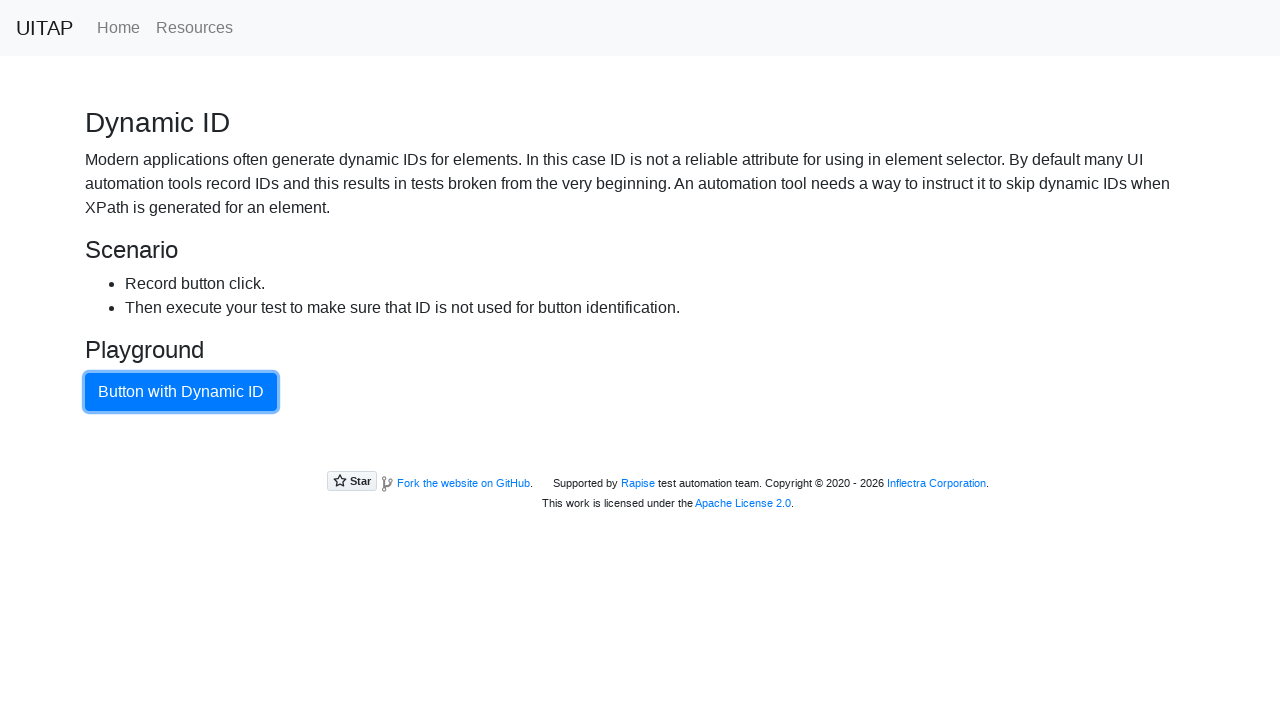